Tests date range picker by clicking and filling the start date input field

Starting URL: https://www.lambdatest.com/selenium-playground/bootstrap-date-picker-demo

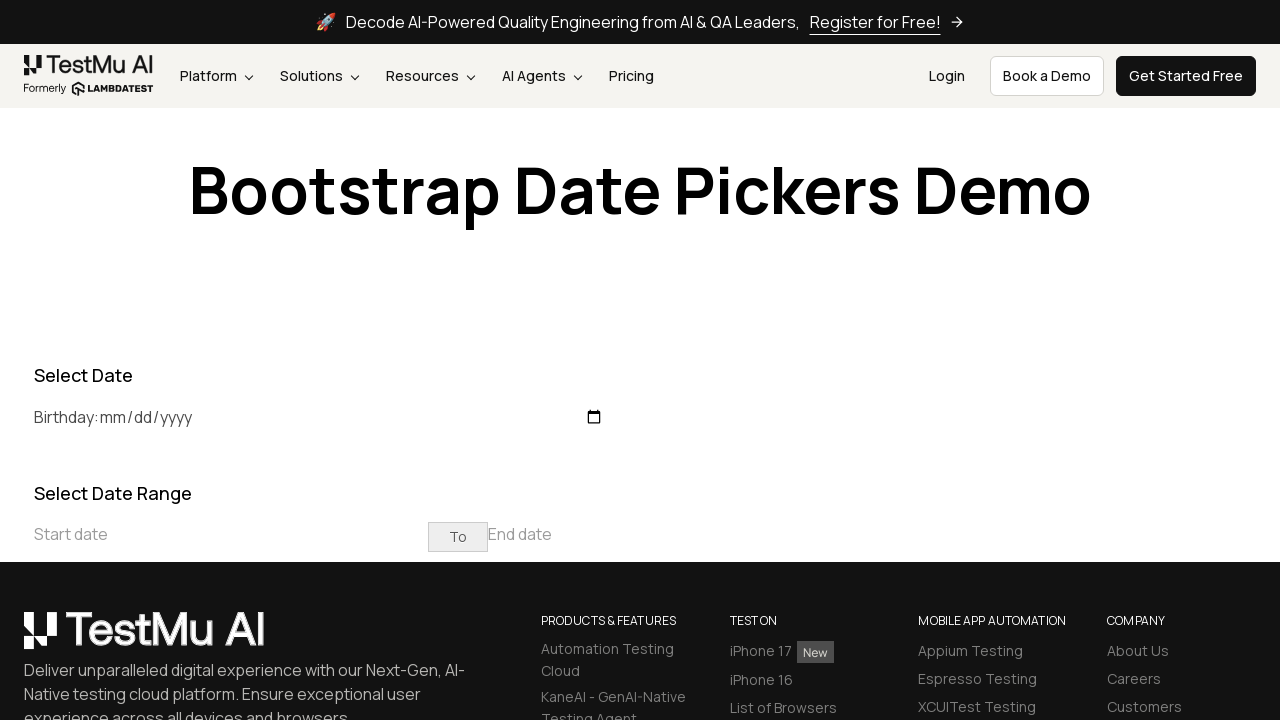

Clicked on the start date input field at (231, 534) on input[placeholder='Start date']
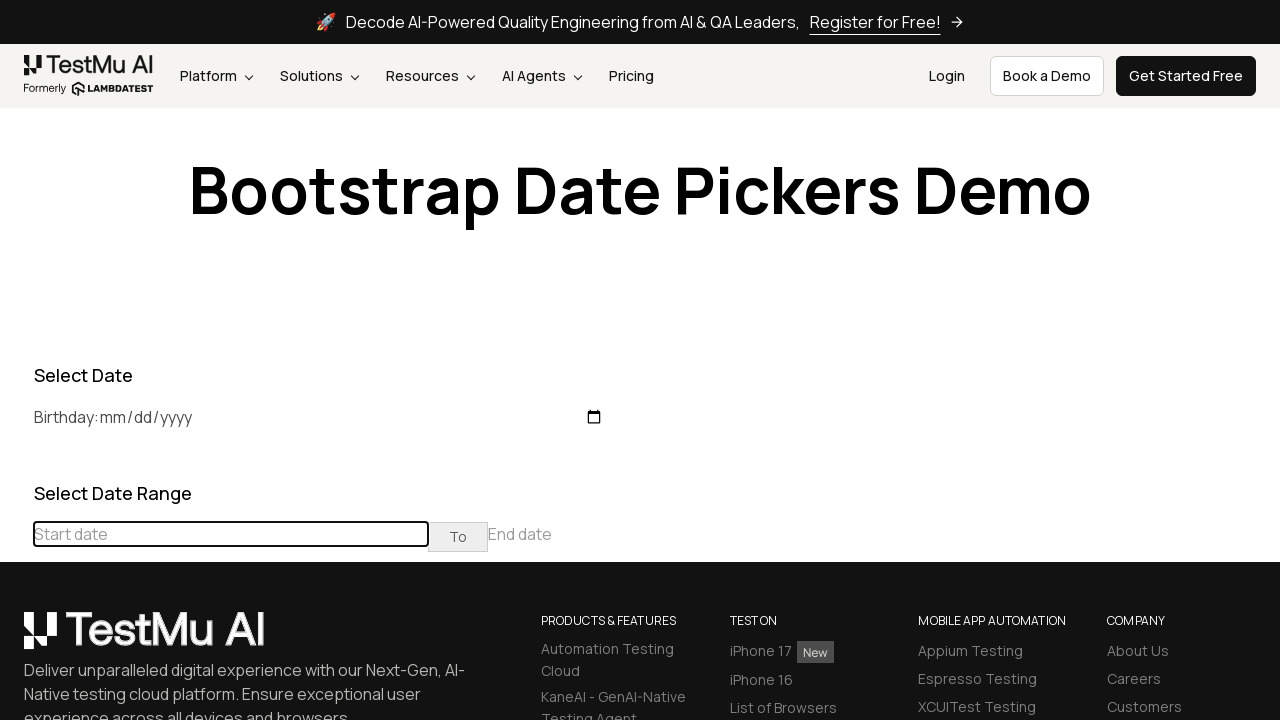

Filled start date input with '1989-02-18' on input[placeholder='Start date']
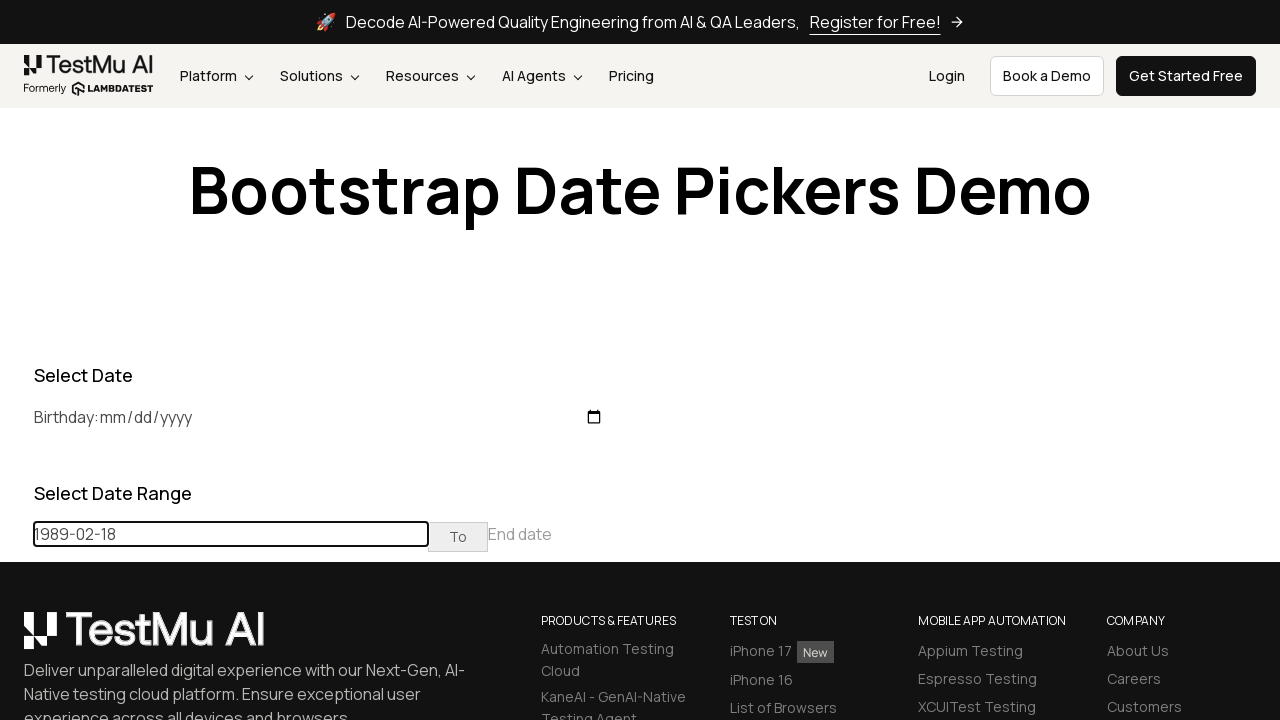

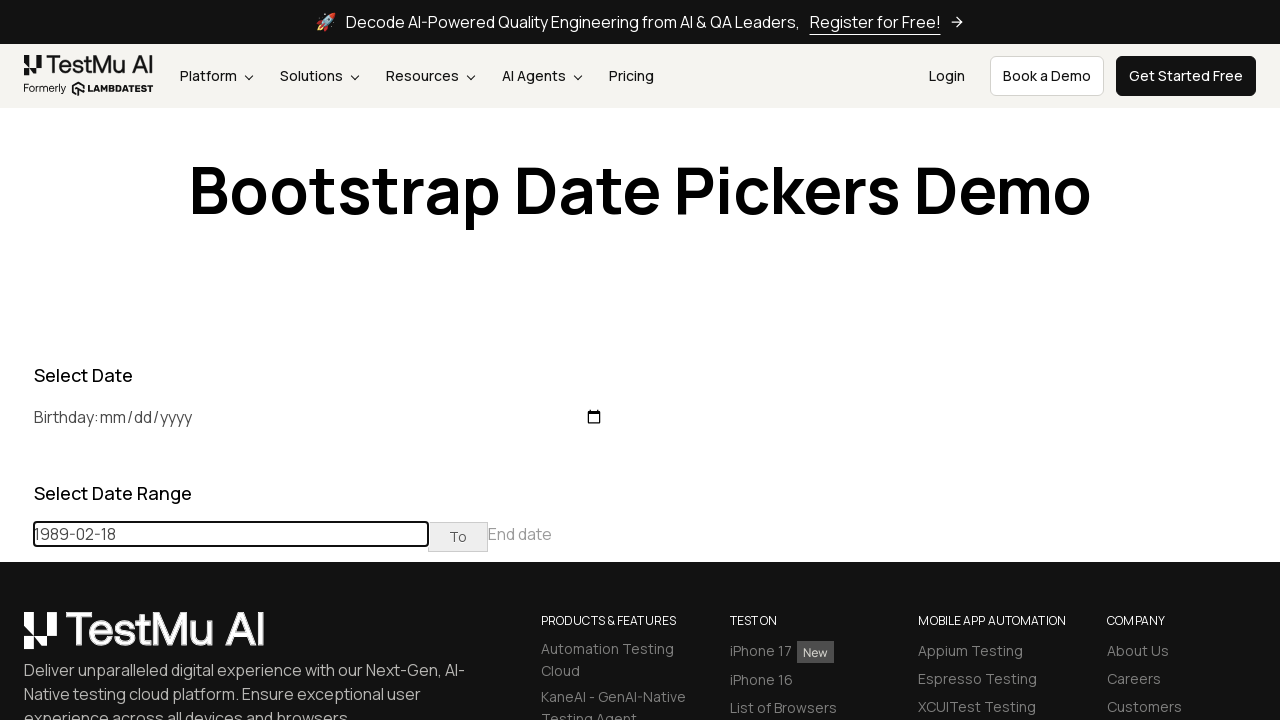